Tests selecting single values from a searchable dropdown by searching and selecting multiple countries one at a time

Starting URL: https://www.lambdatest.com/selenium-playground/jquery-dropdown-search-demo

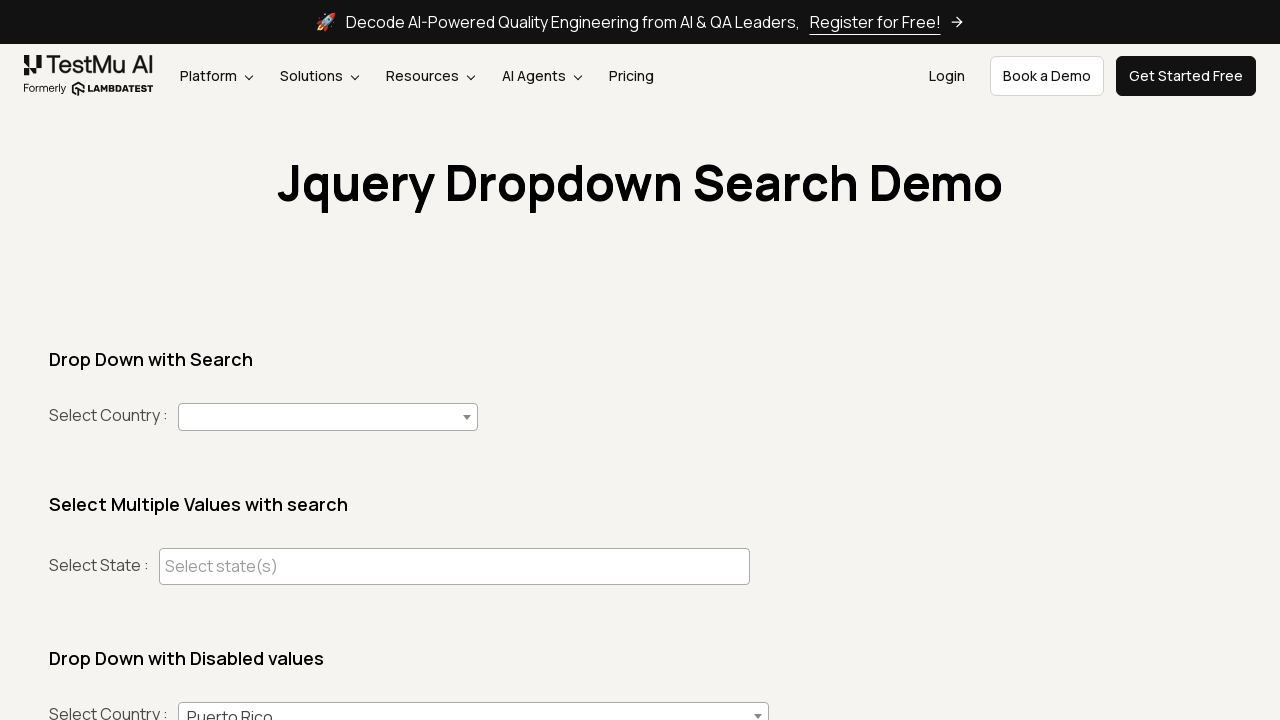

Clicked on the dropdown to open it at (328, 417) on #country+span
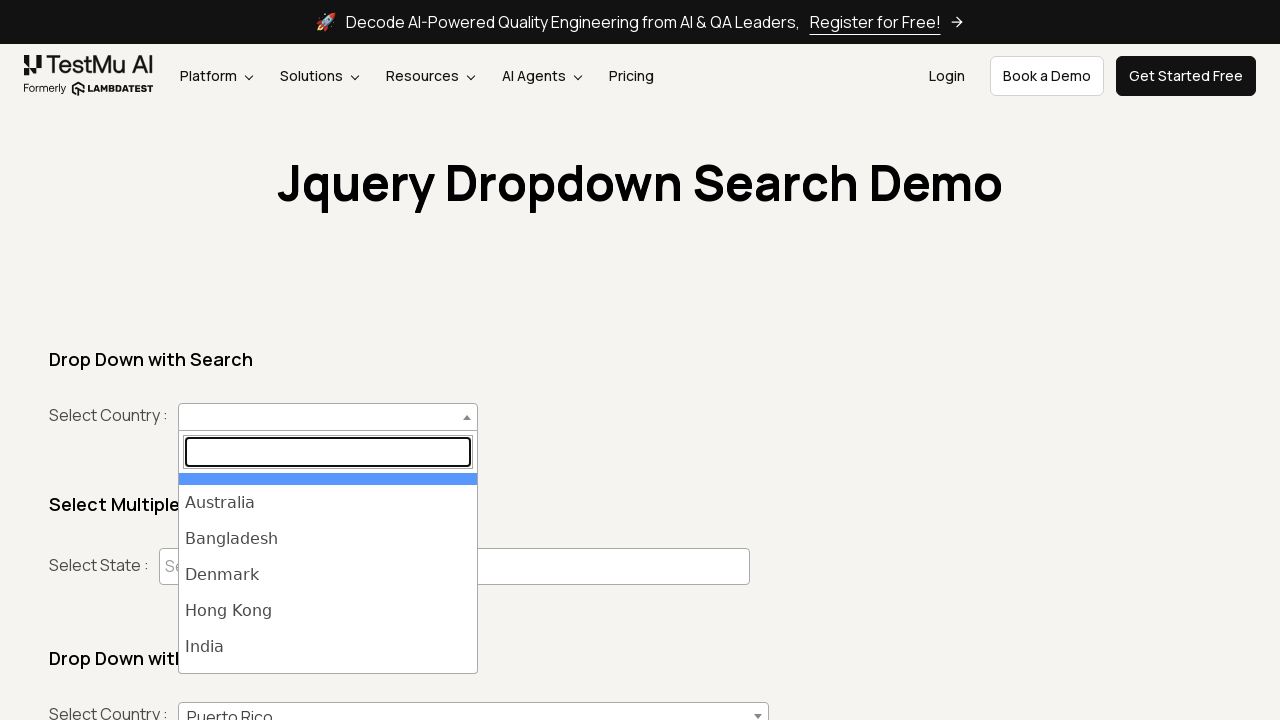

Filled search input with 'India' on span > input.select2-search__field
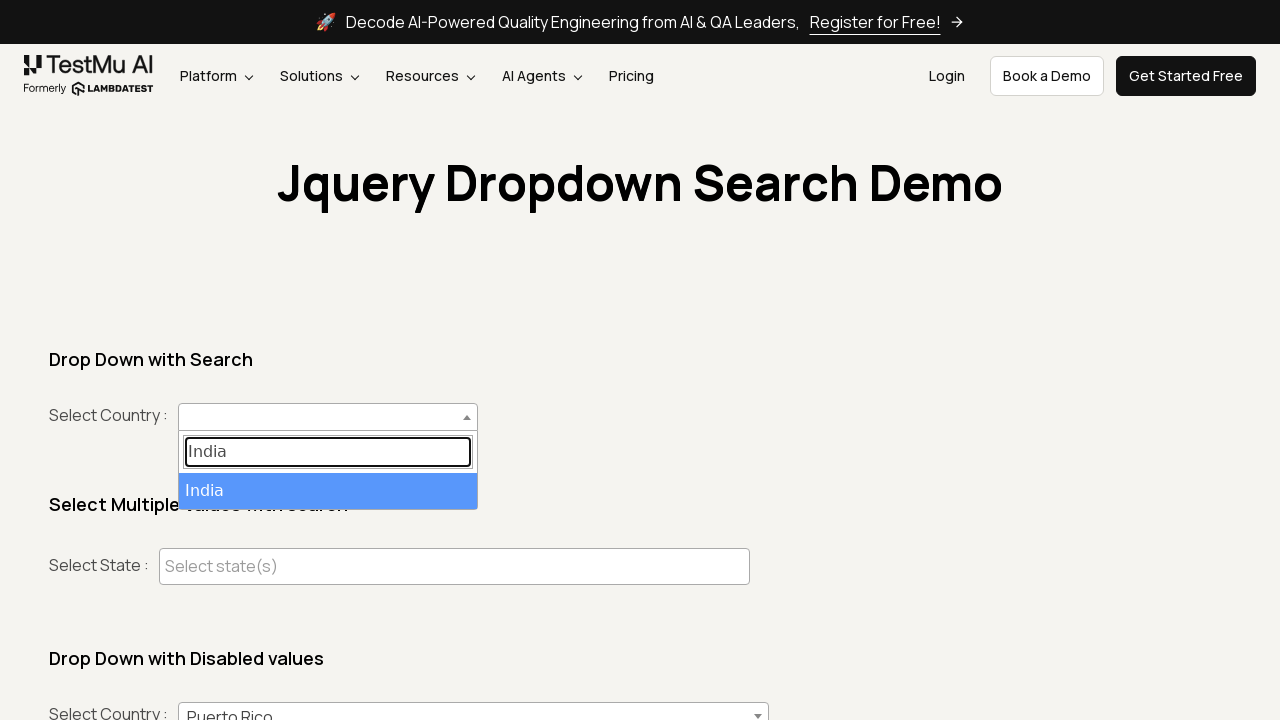

Clicked on the search result for 'India' at (328, 491) on span .select2-results > ul > li.select2-results__option
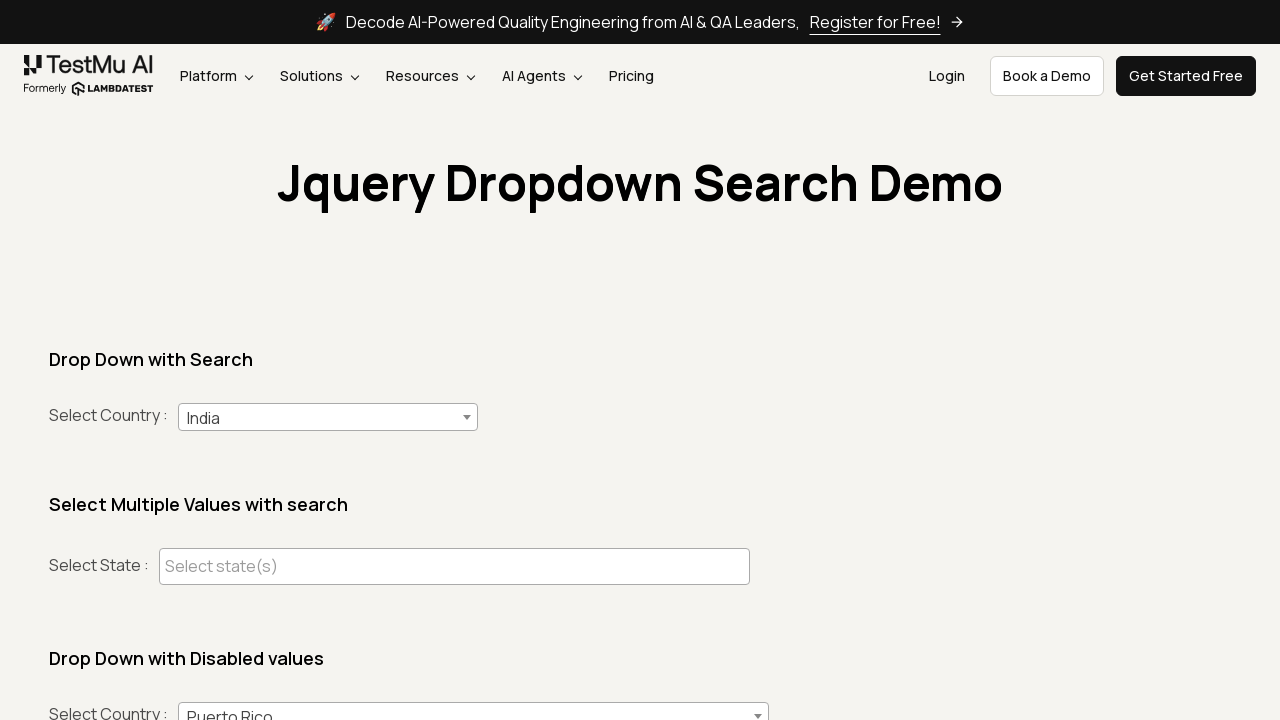

Selection of 'India' is now visible in the dropdown container
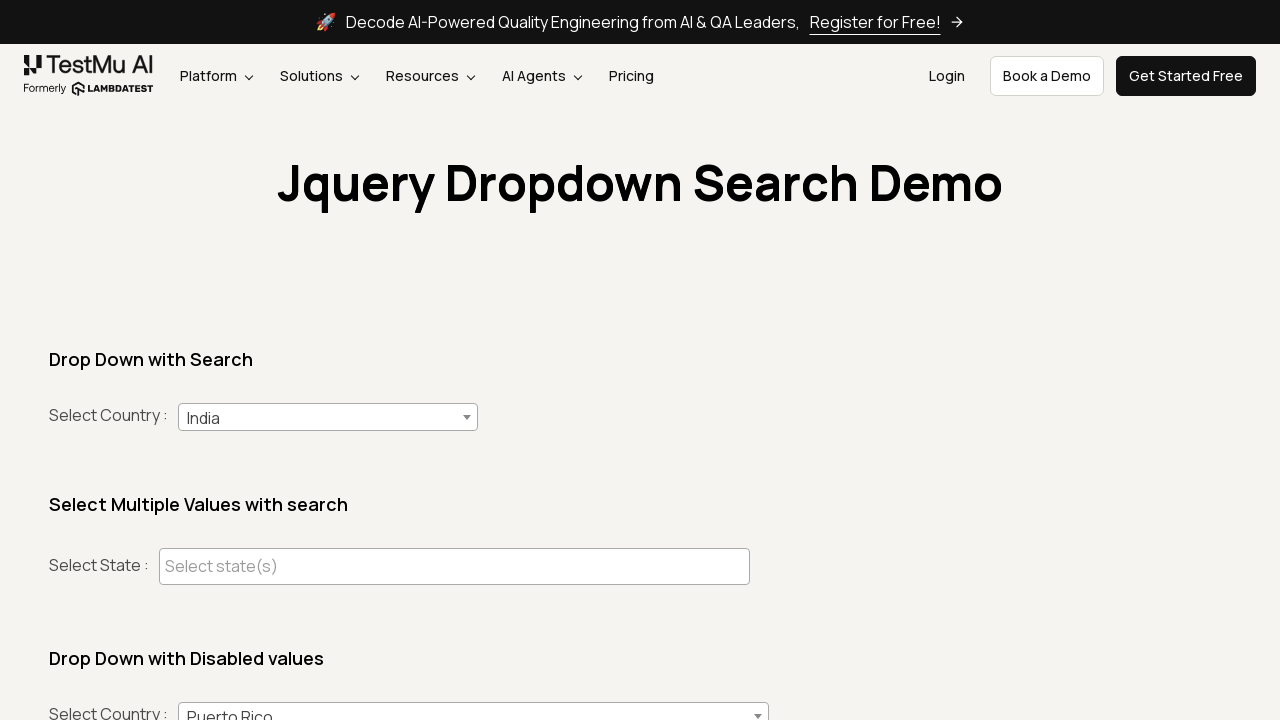

Clicked on the dropdown to open it at (328, 417) on #country+span
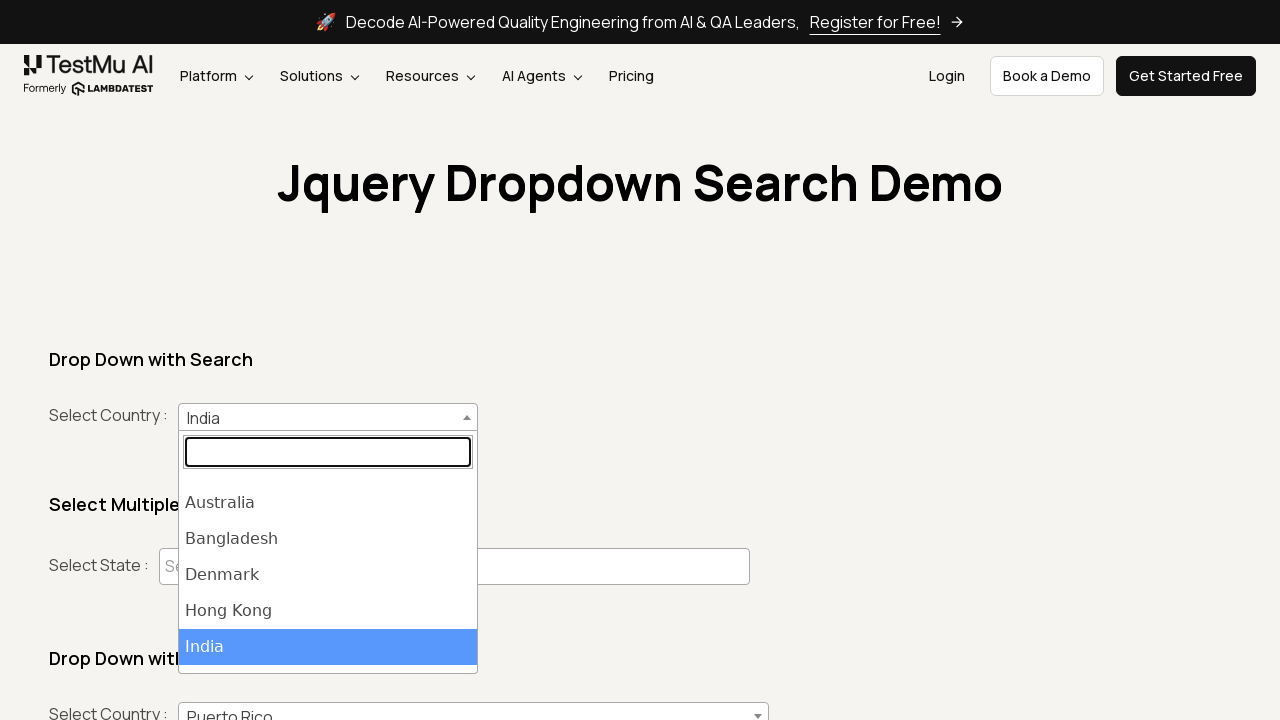

Filled search input with 'Australia' on span > input.select2-search__field
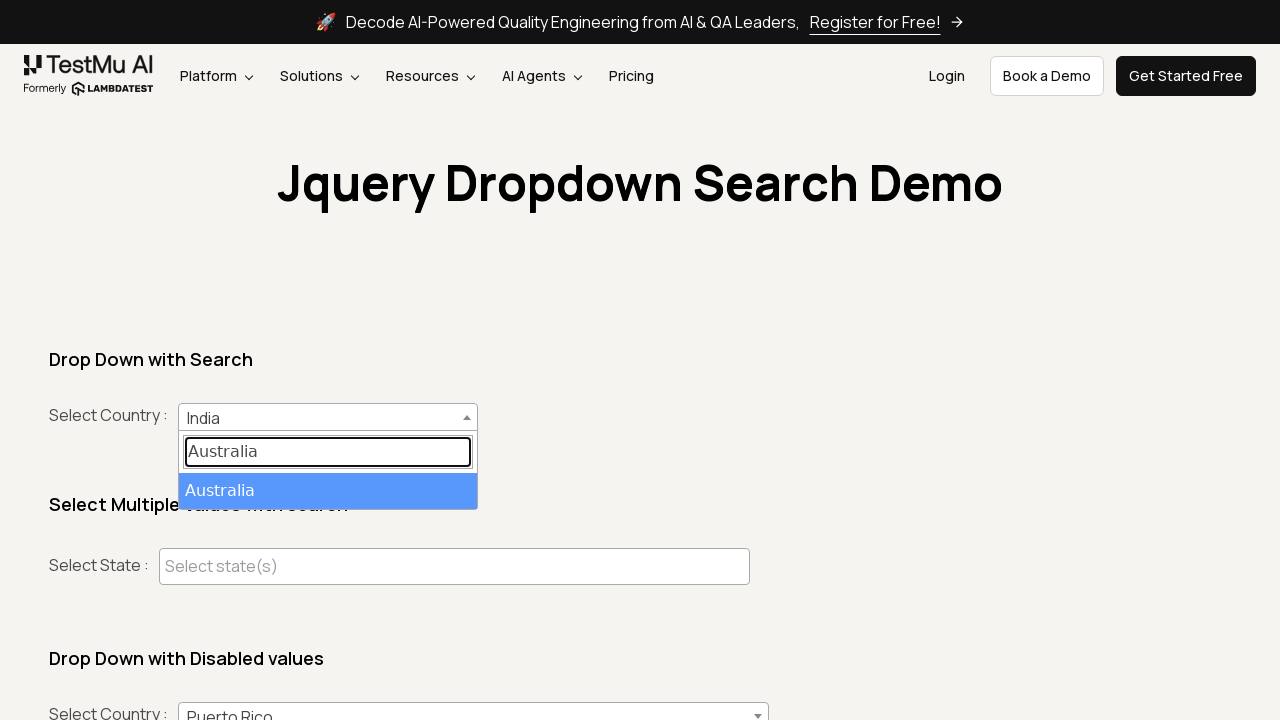

Clicked on the search result for 'Australia' at (328, 491) on span .select2-results > ul > li.select2-results__option
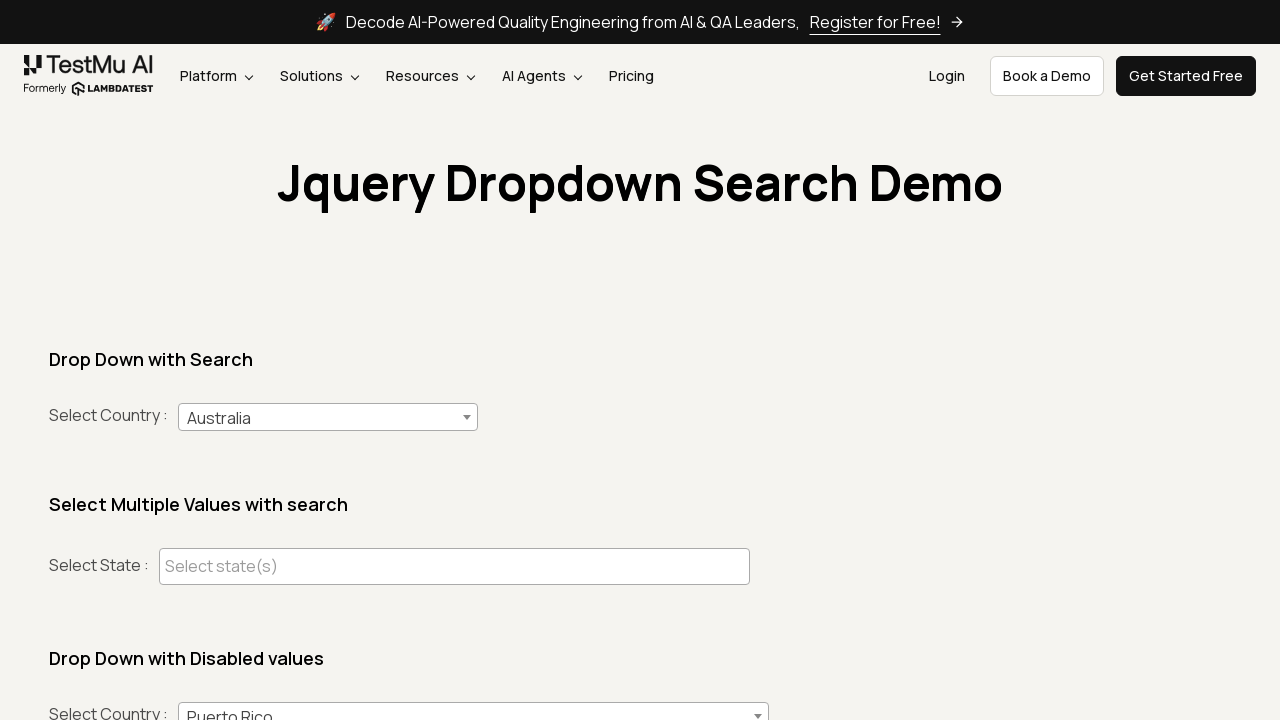

Selection of 'Australia' is now visible in the dropdown container
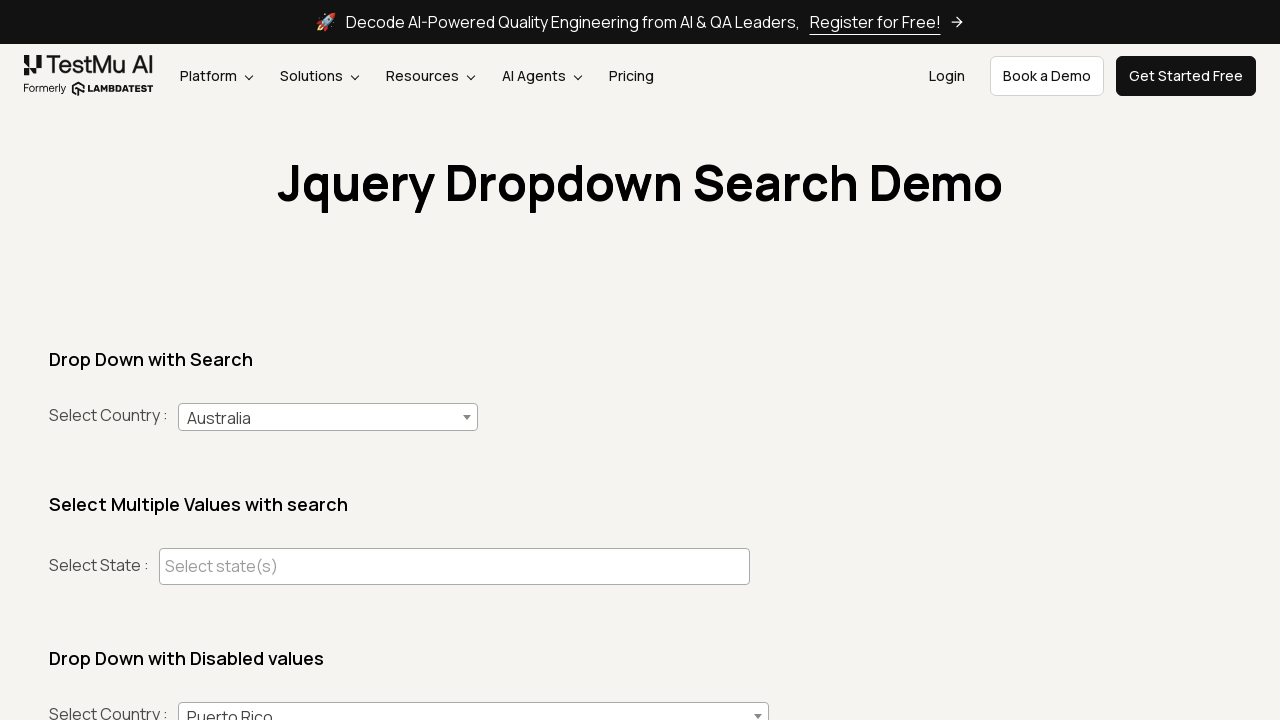

Clicked on the dropdown to open it at (328, 417) on #country+span
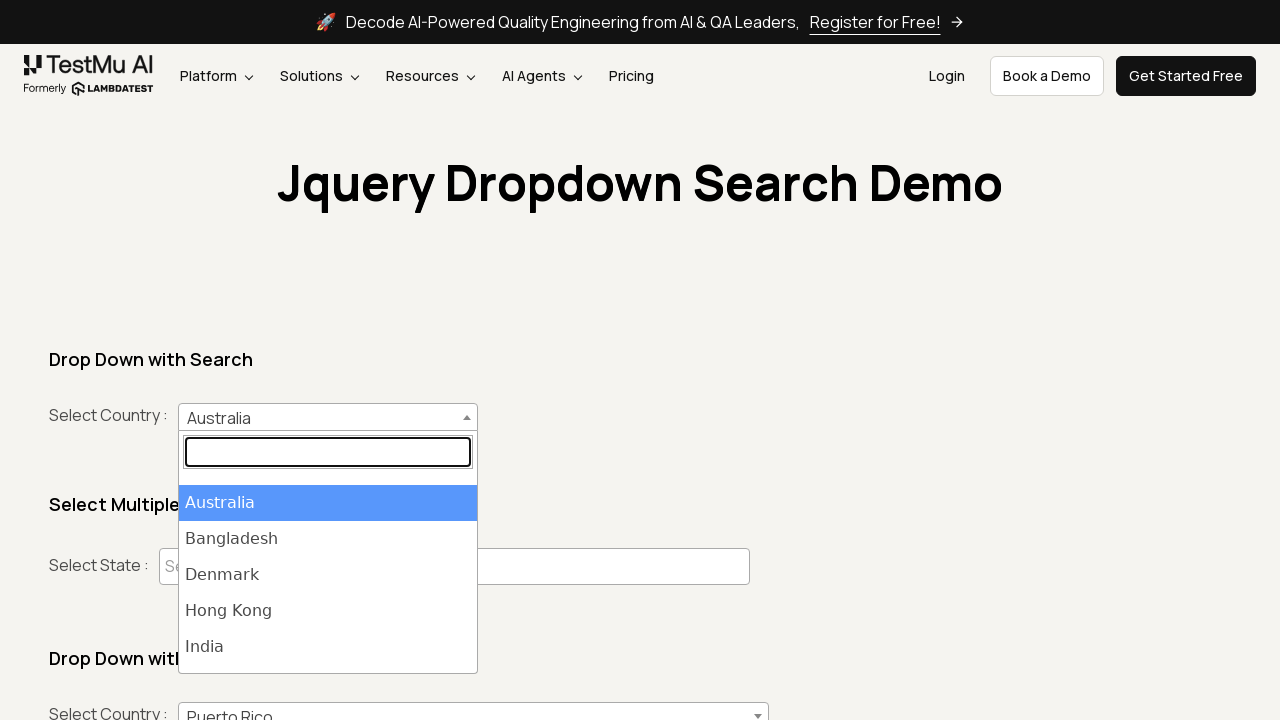

Filled search input with 'United States of America' on span > input.select2-search__field
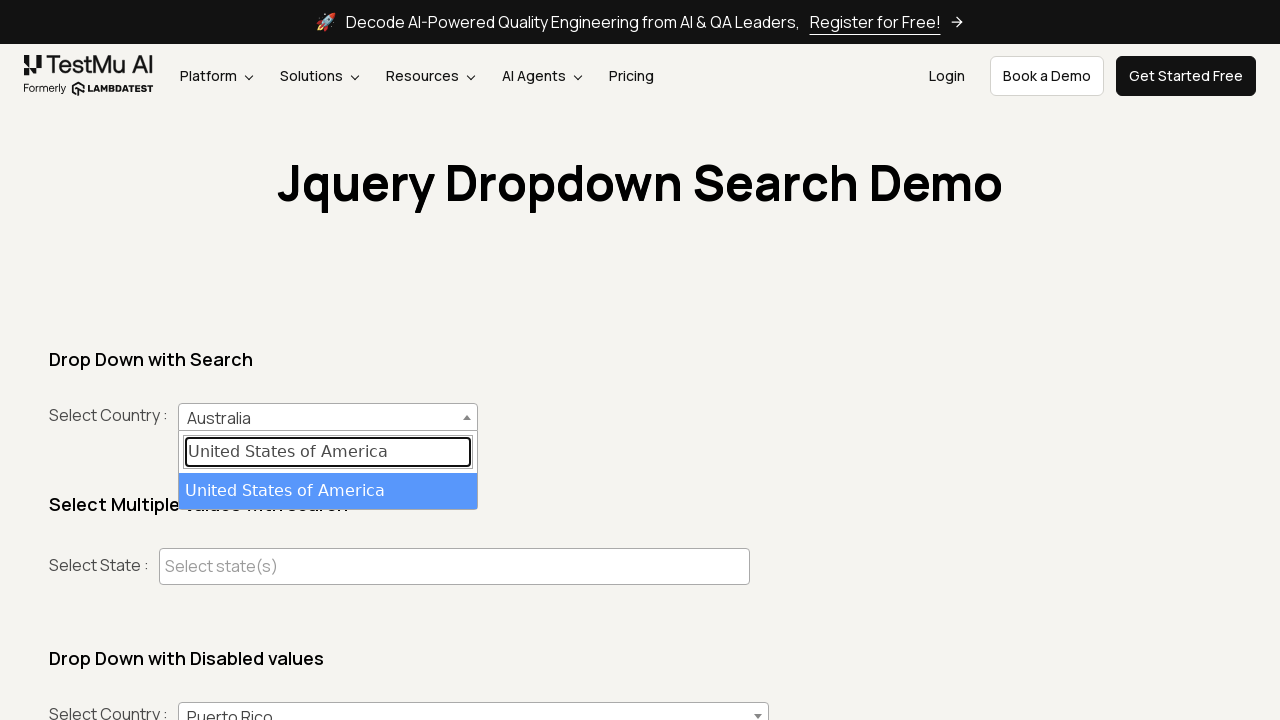

Clicked on the search result for 'United States of America' at (328, 491) on span .select2-results > ul > li.select2-results__option
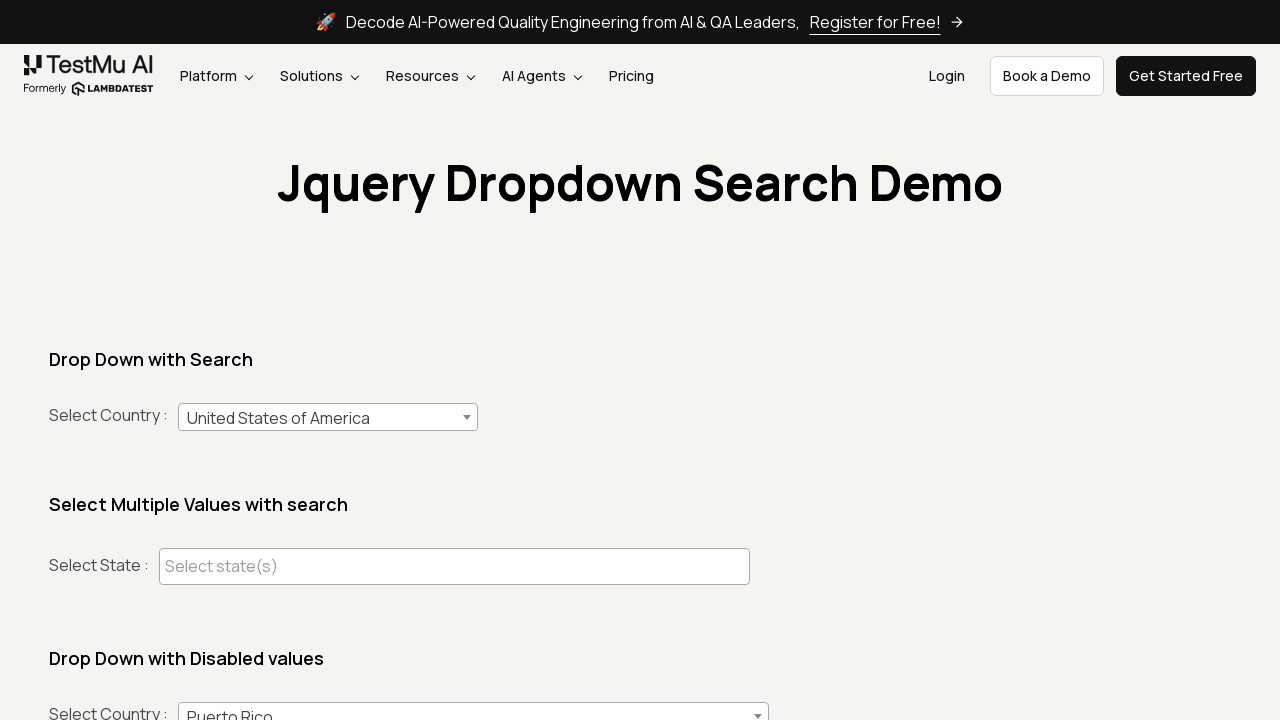

Selection of 'United States of America' is now visible in the dropdown container
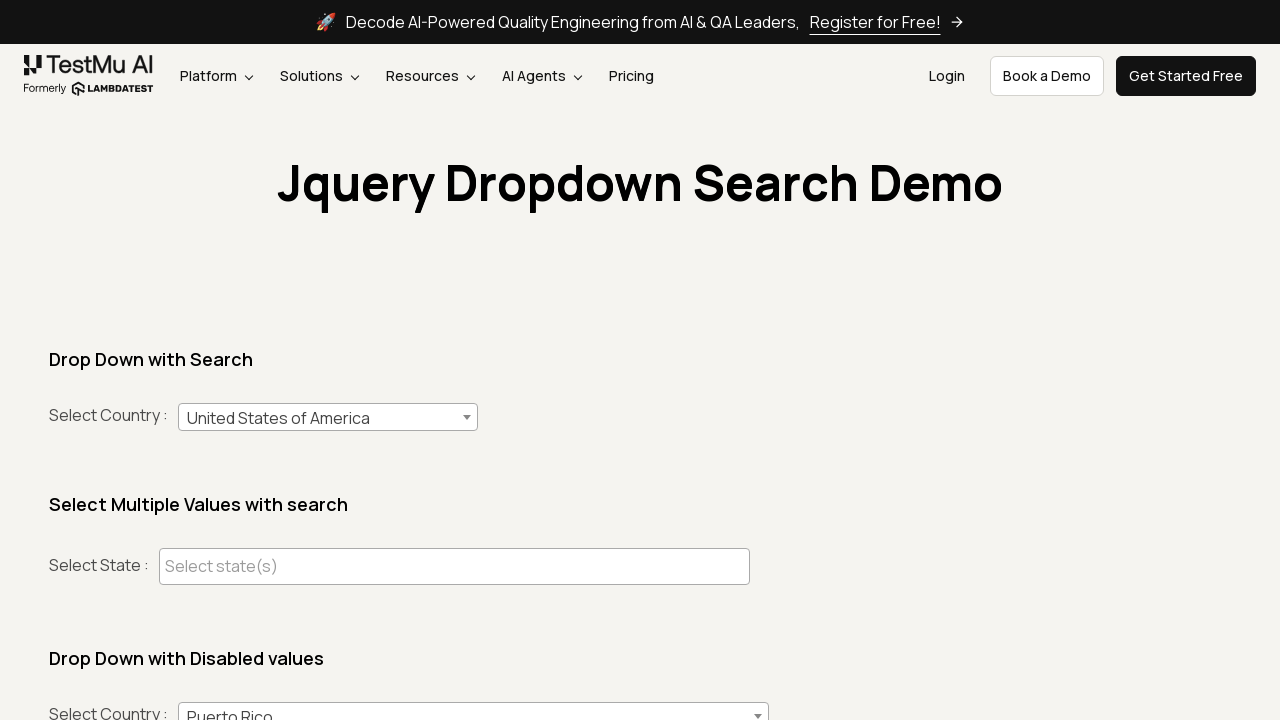

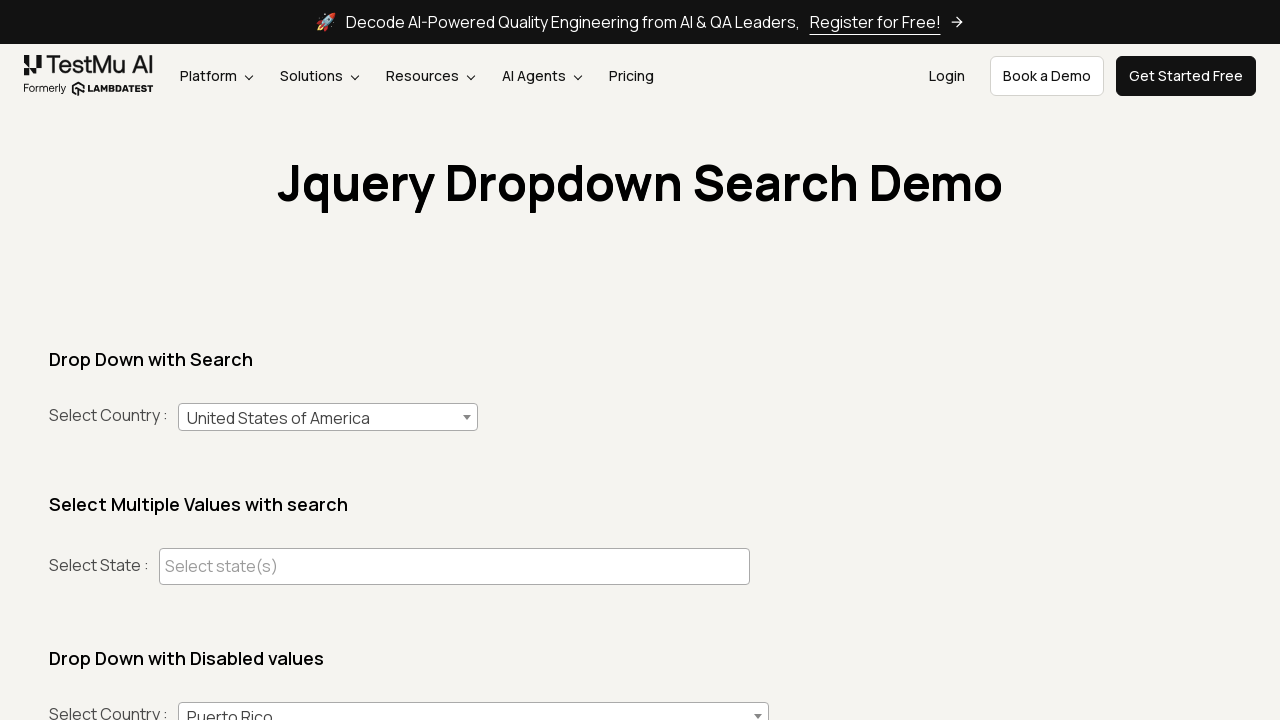